Tests adding multiple todo items to the list and verifies they appear correctly

Starting URL: https://demo.playwright.dev/todomvc

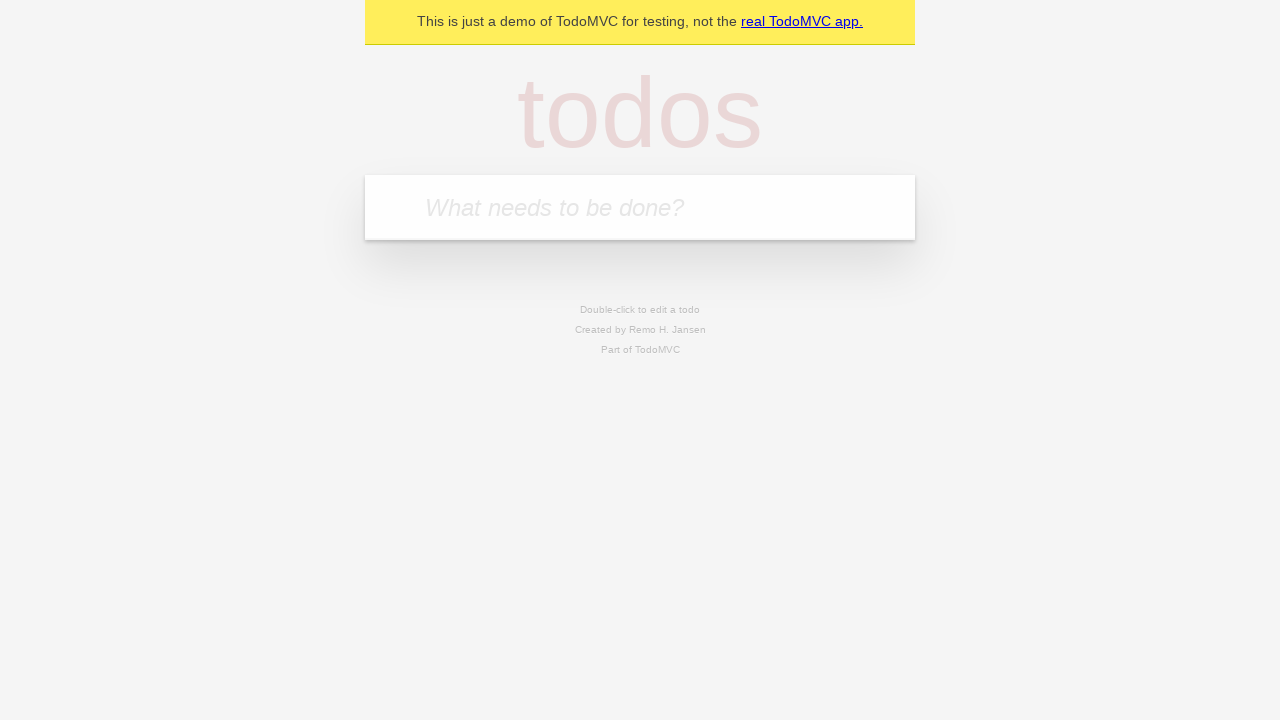

Located the todo input field with placeholder 'What needs to be done?'
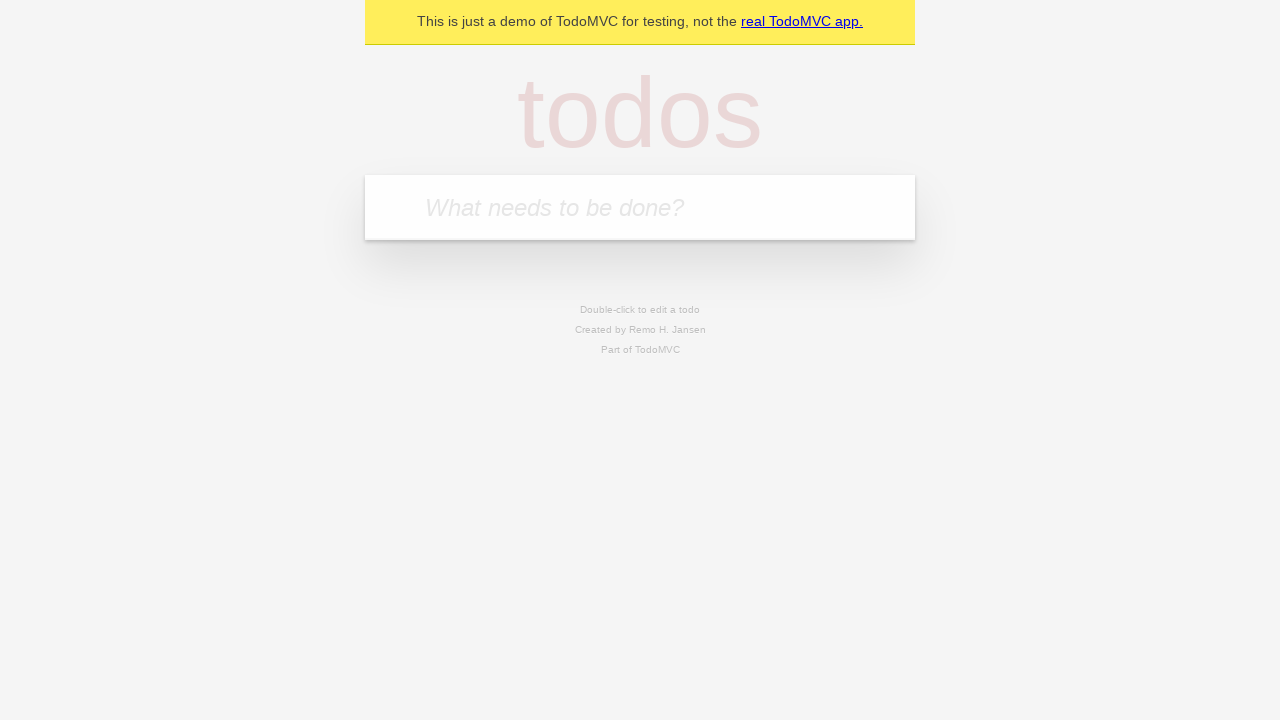

Filled first todo item: 'buy some cheese' on internal:attr=[placeholder="What needs to be done?"i]
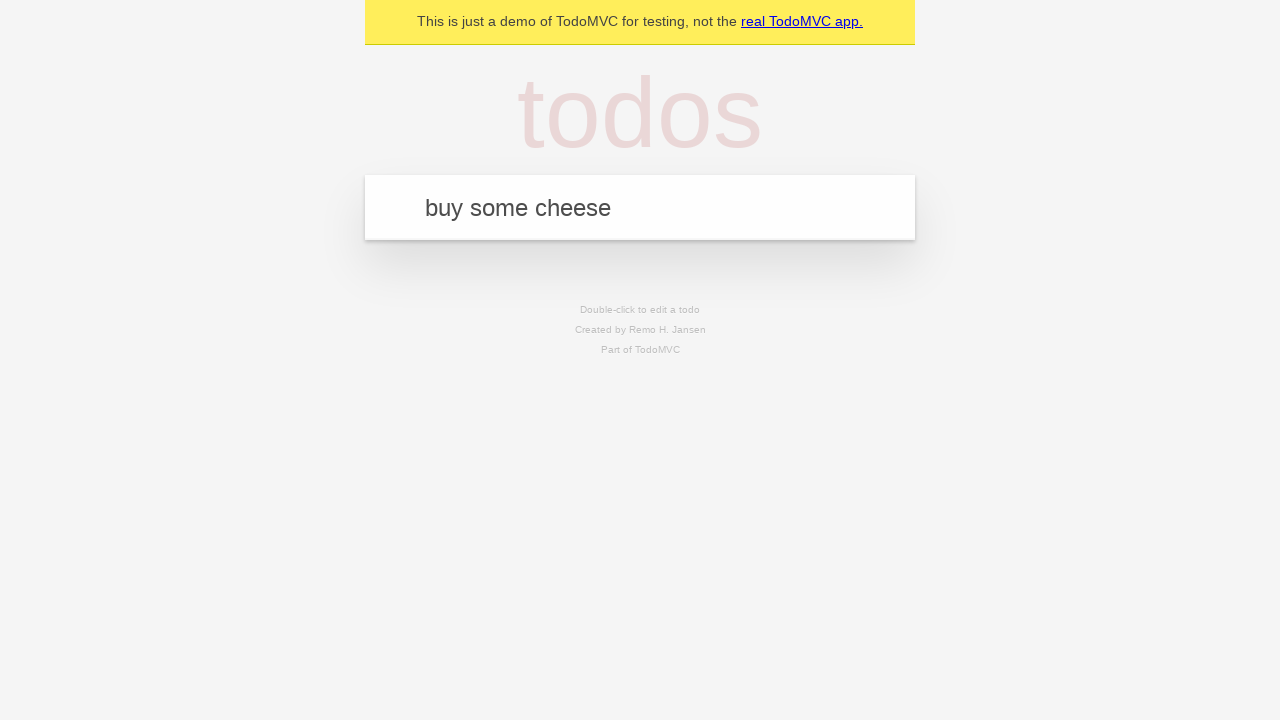

Pressed Enter to add first todo item on internal:attr=[placeholder="What needs to be done?"i]
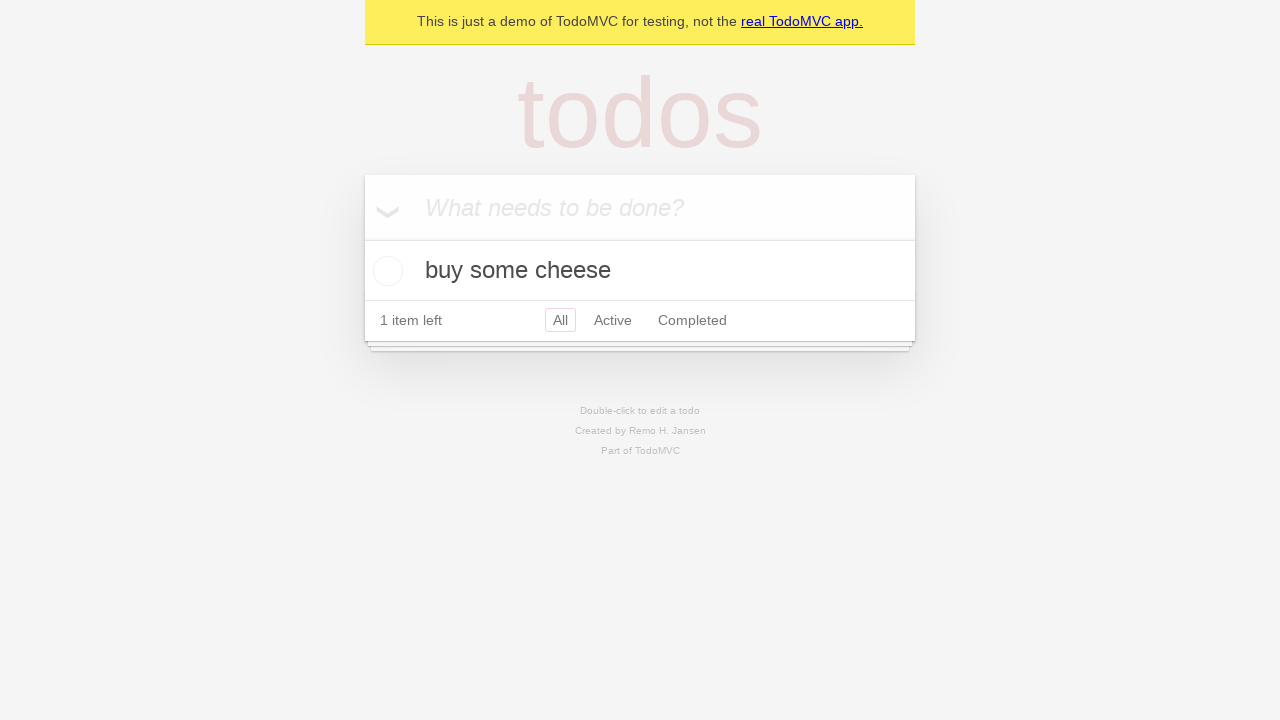

Verified first todo item appears in the list
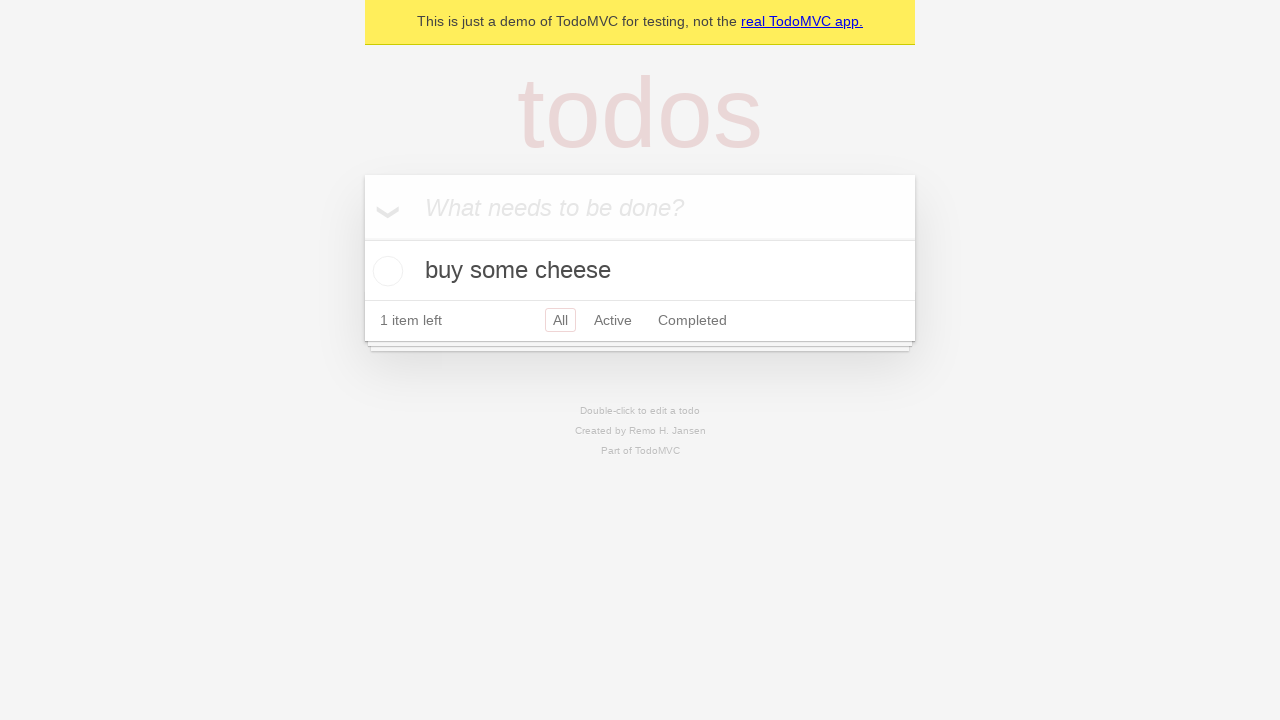

Filled second todo item: 'feed the cat' on internal:attr=[placeholder="What needs to be done?"i]
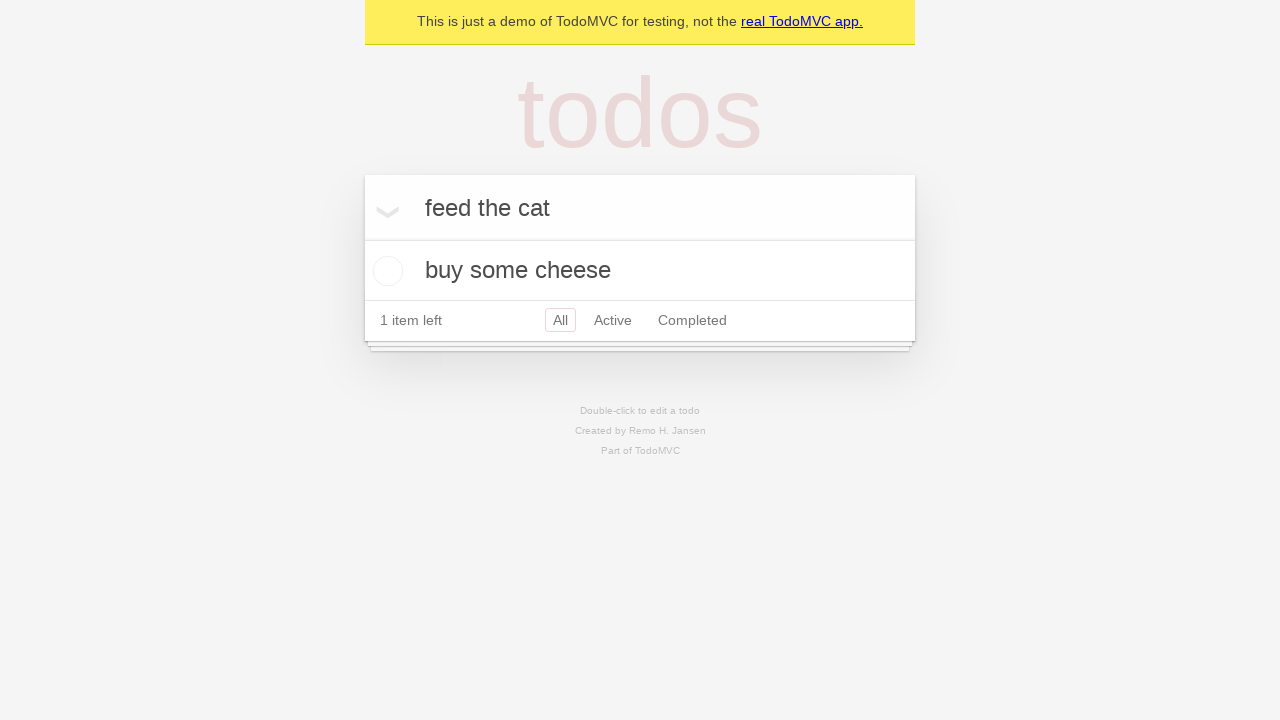

Pressed Enter to add second todo item on internal:attr=[placeholder="What needs to be done?"i]
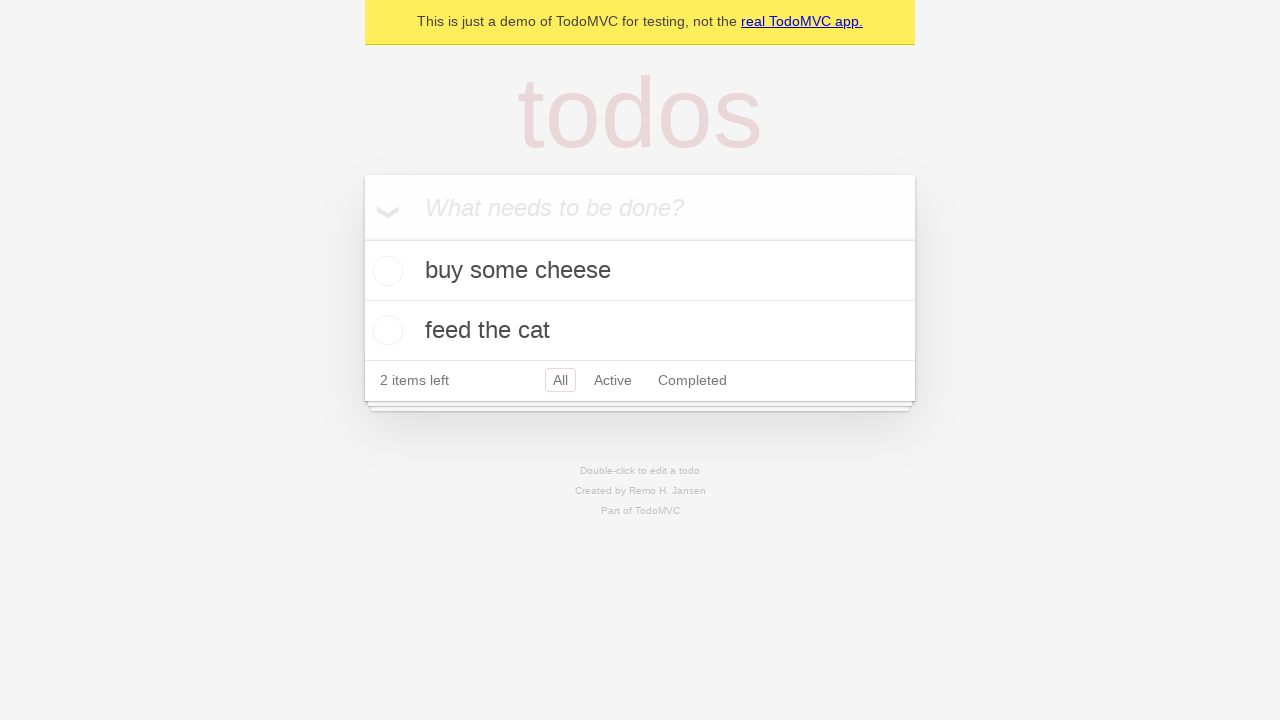

Verified both todo items appear in the list
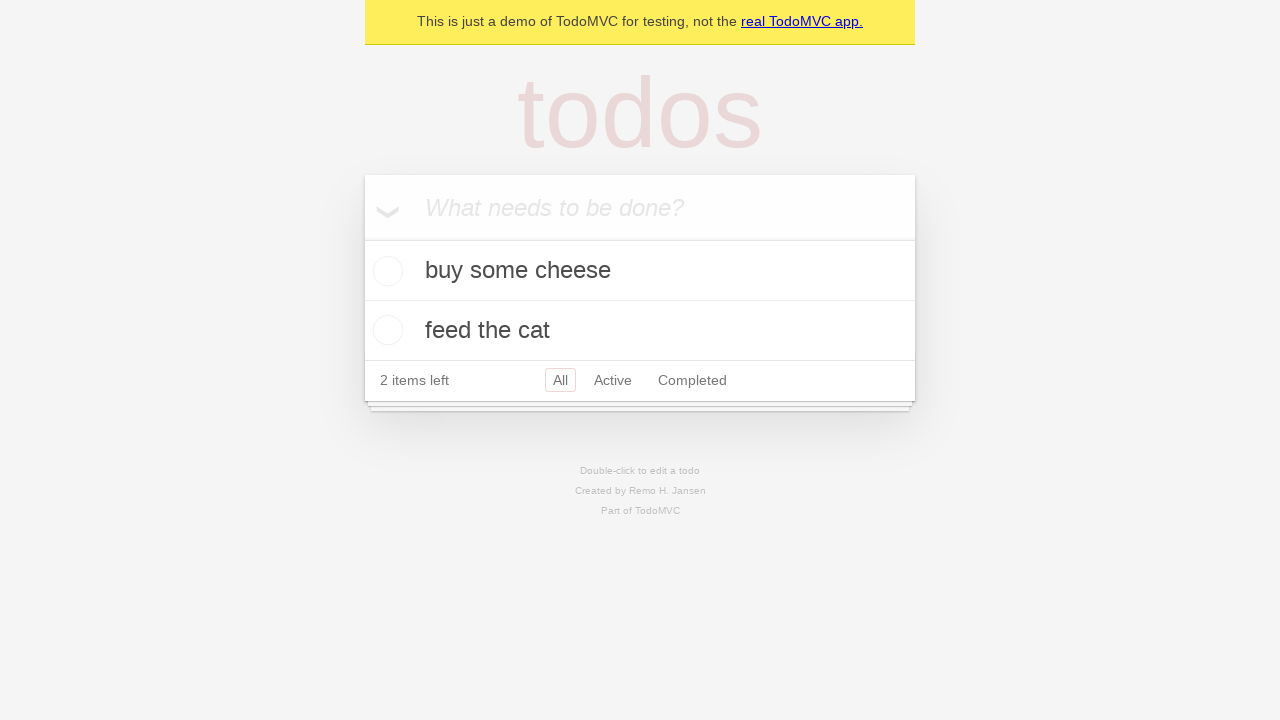

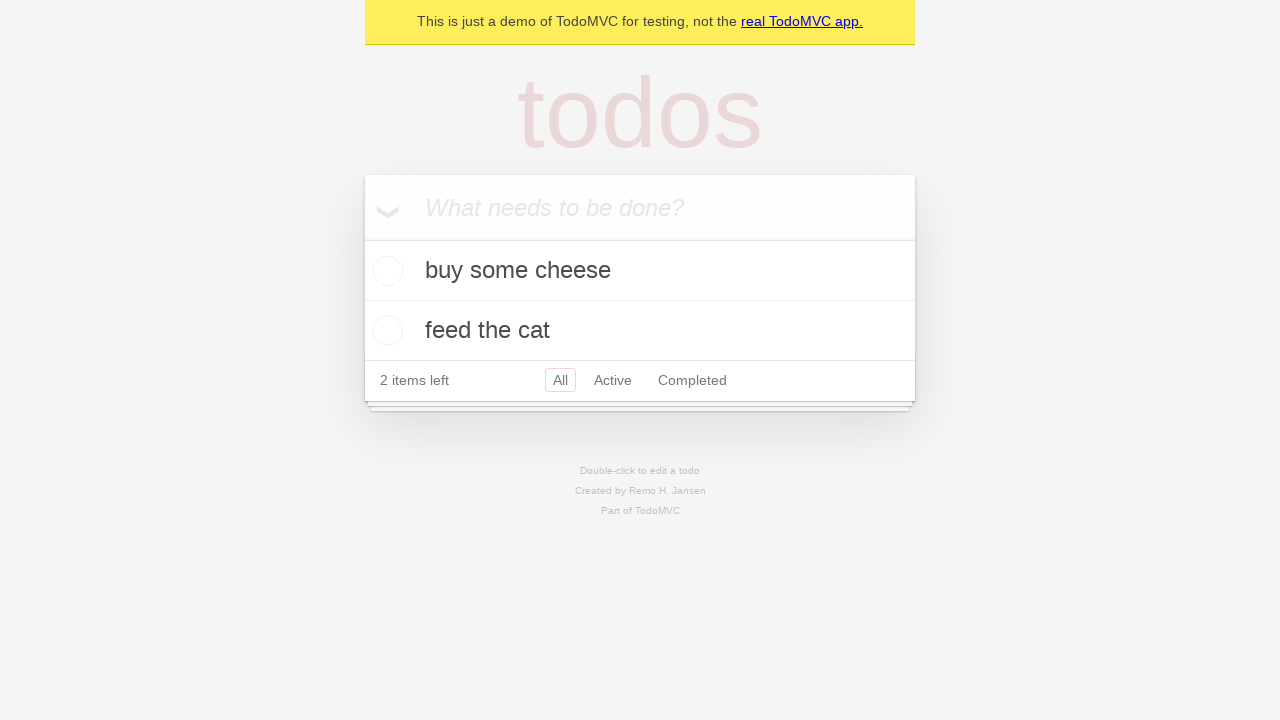